Launches the KFC India online ordering website and verifies the page loads successfully.

Starting URL: https://online.kfc.co.in/

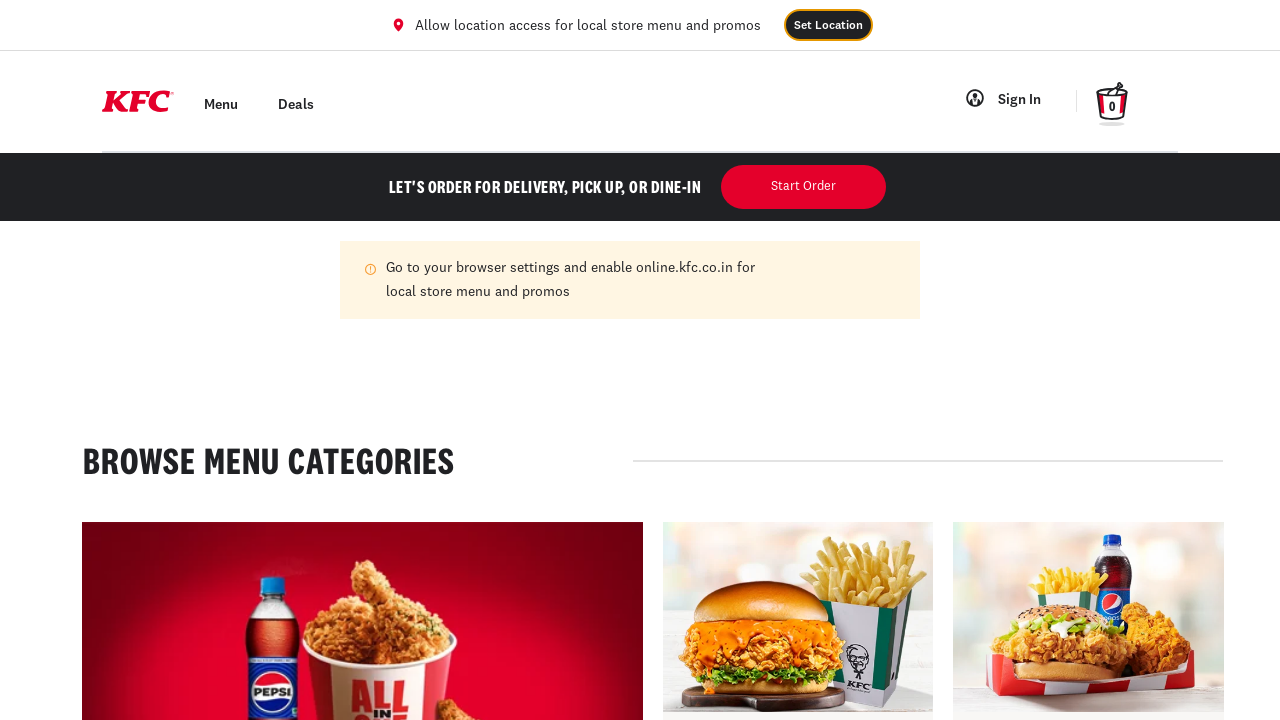

KFC India website loaded successfully - DOM content ready
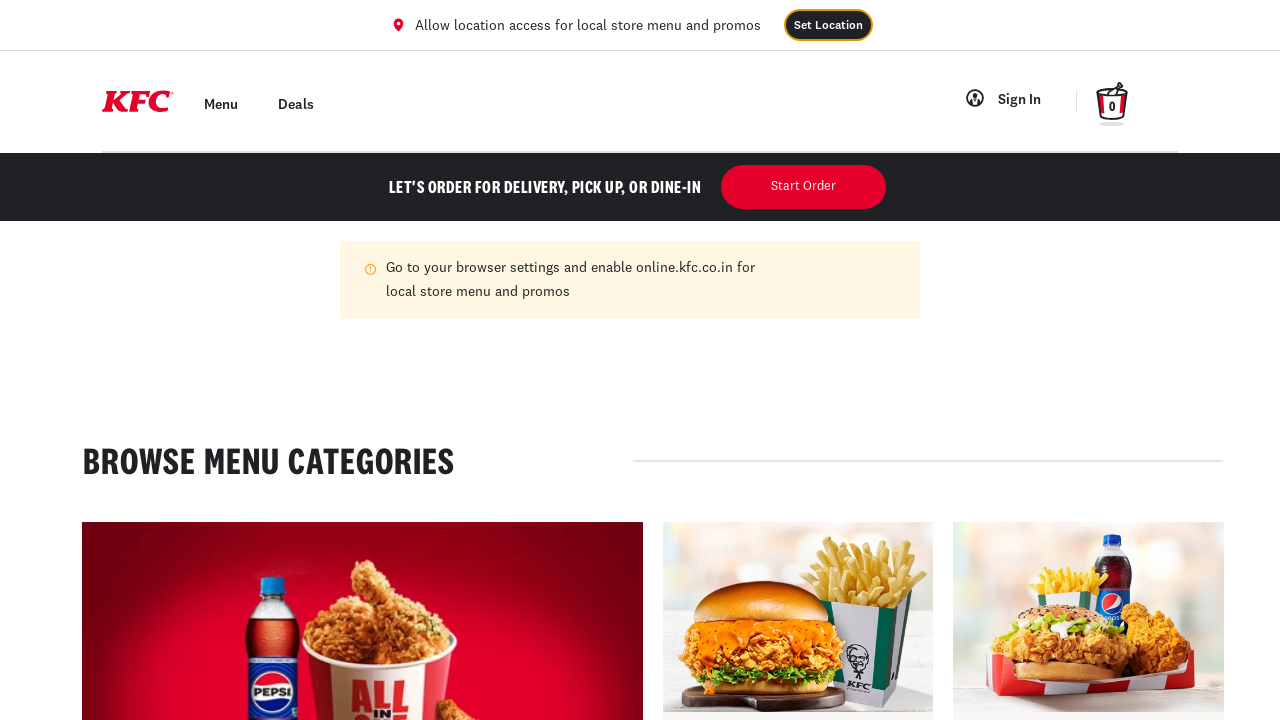

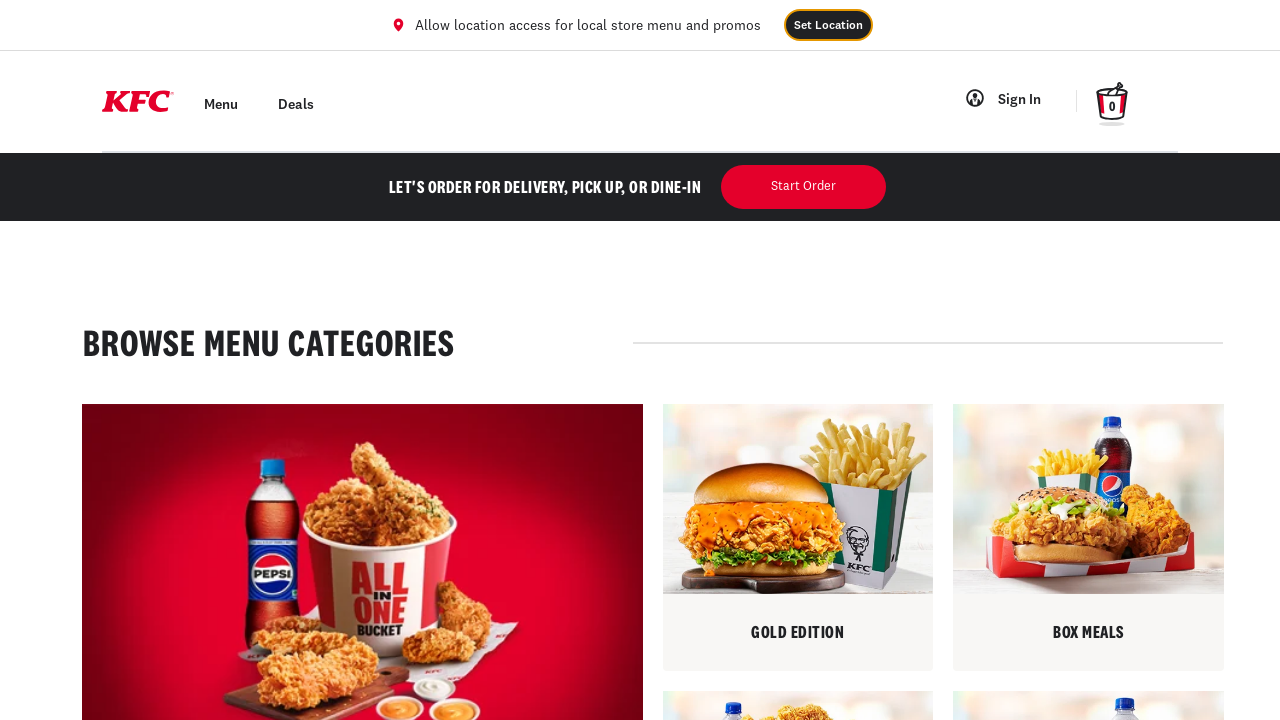